Tests that new todo items are appended to the bottom of the list by creating 3 items and verifying the count

Starting URL: https://demo.playwright.dev/todomvc

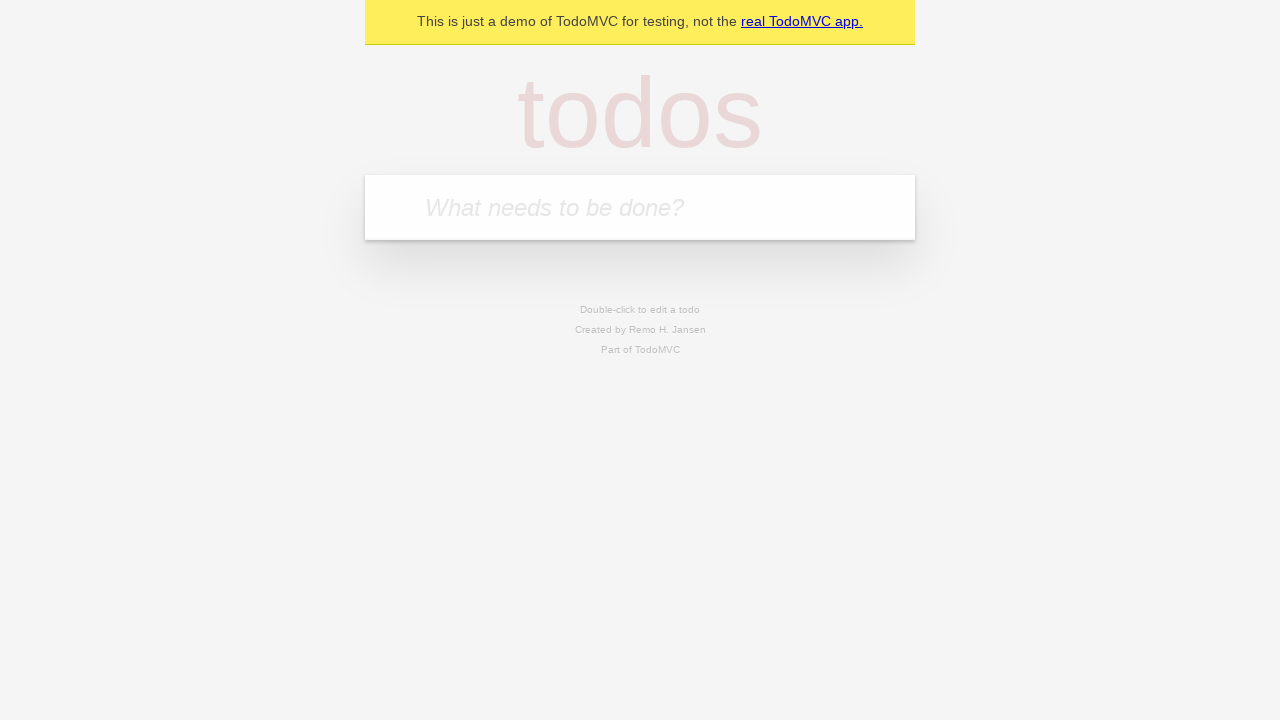

Filled input field with 'buy some cheese' on internal:attr=[placeholder="What needs to be done?"i]
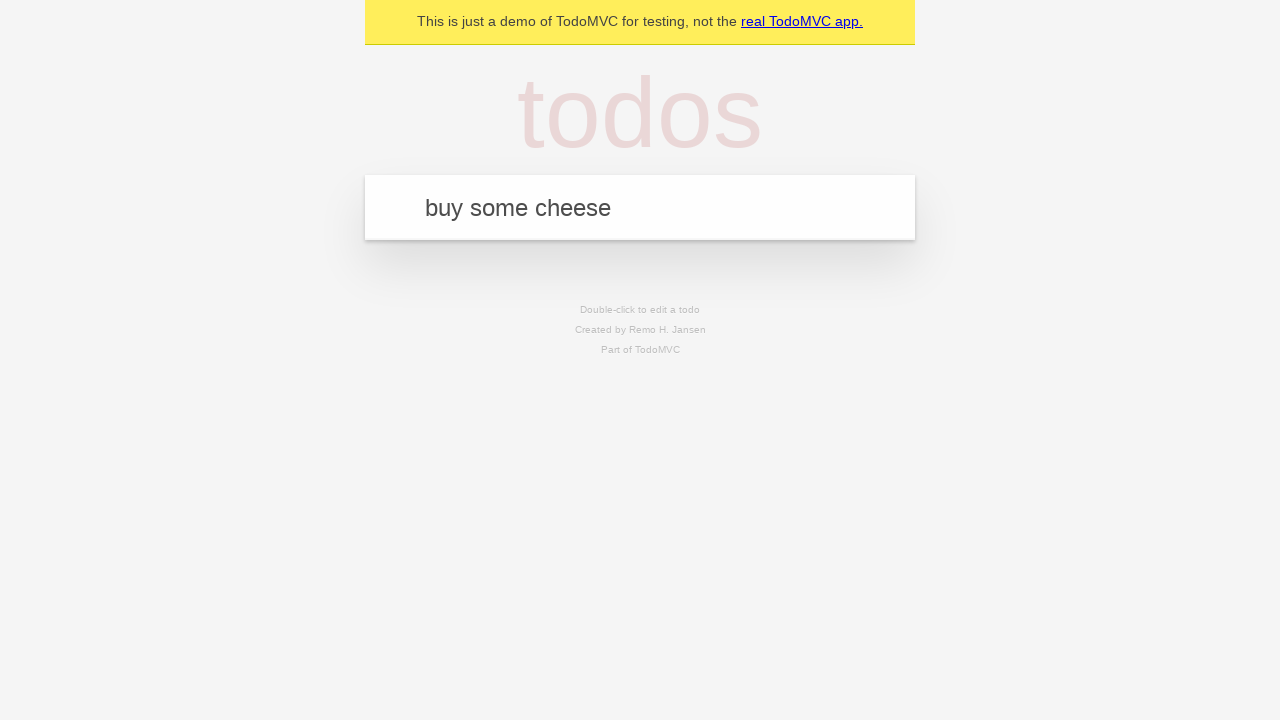

Pressed Enter to add first todo item on internal:attr=[placeholder="What needs to be done?"i]
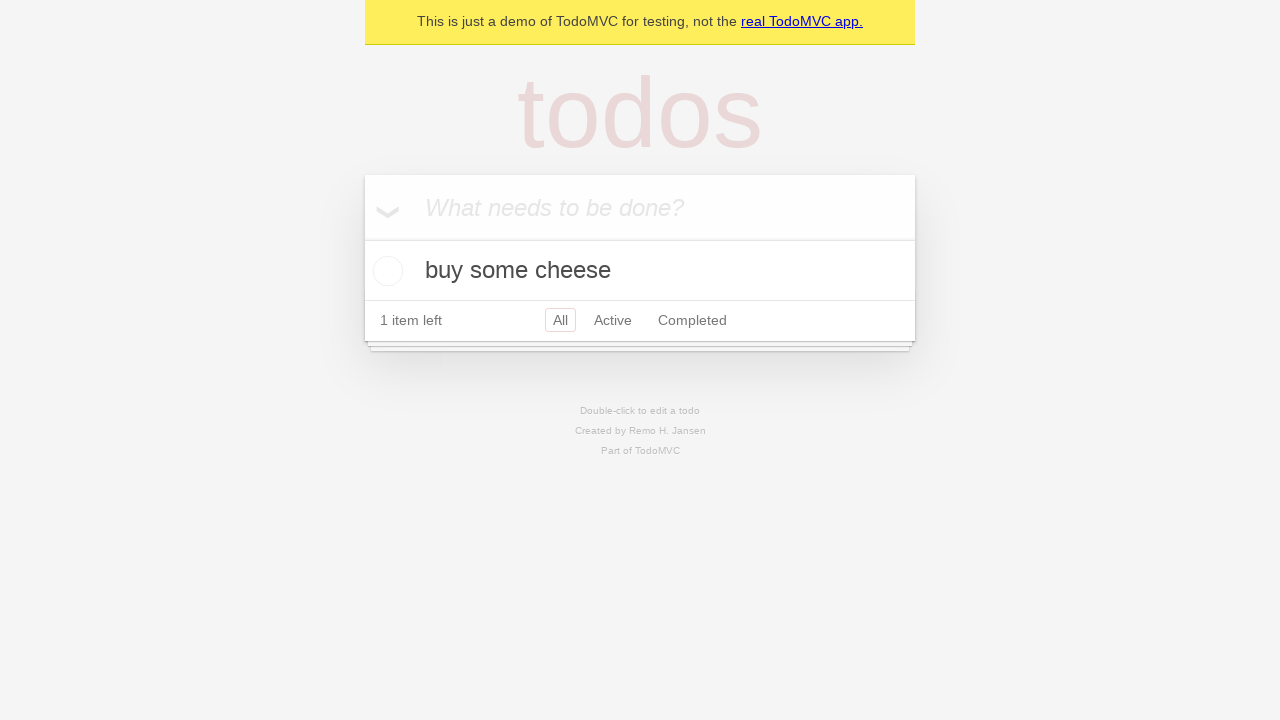

Filled input field with 'feed the cat' on internal:attr=[placeholder="What needs to be done?"i]
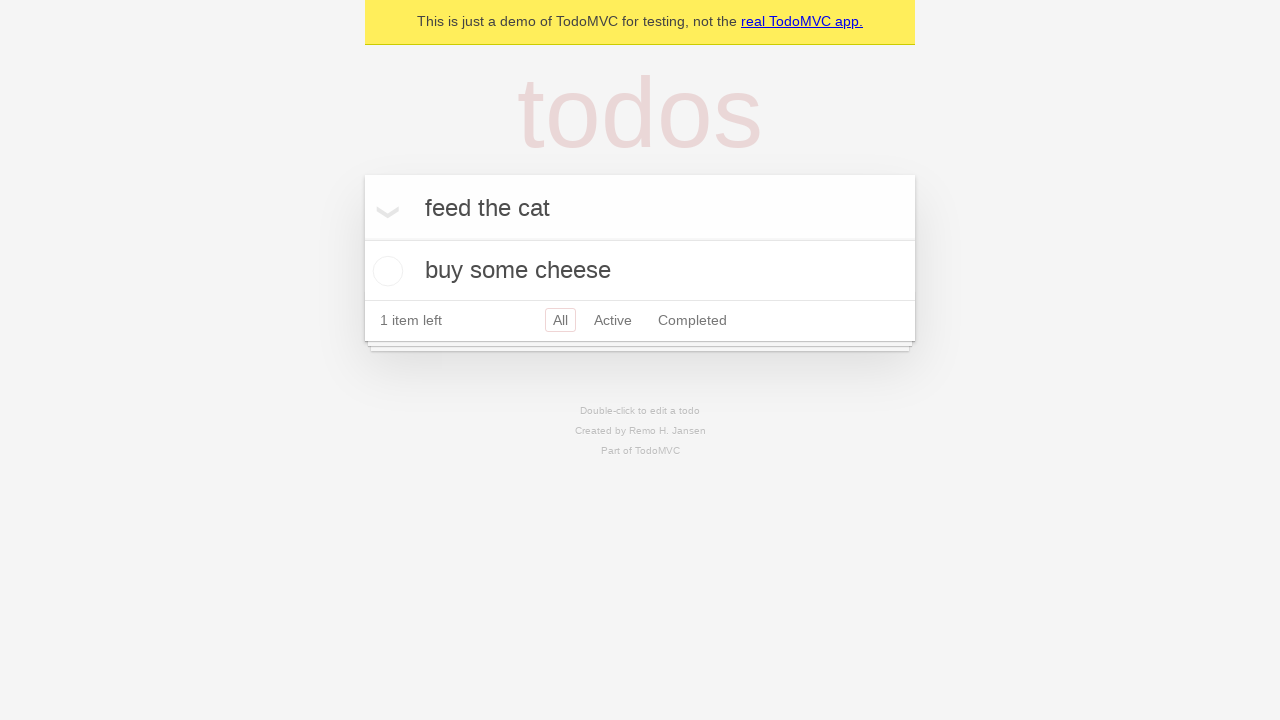

Pressed Enter to add second todo item on internal:attr=[placeholder="What needs to be done?"i]
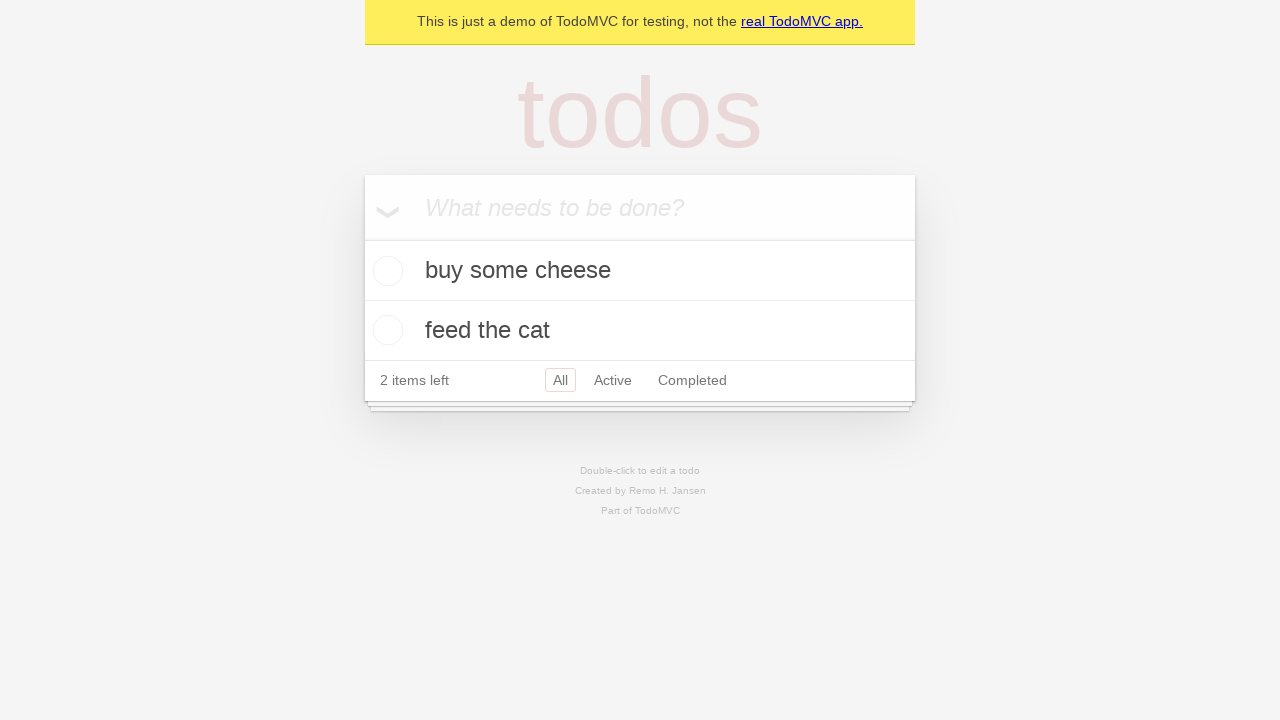

Filled input field with 'book a doctors appointment' on internal:attr=[placeholder="What needs to be done?"i]
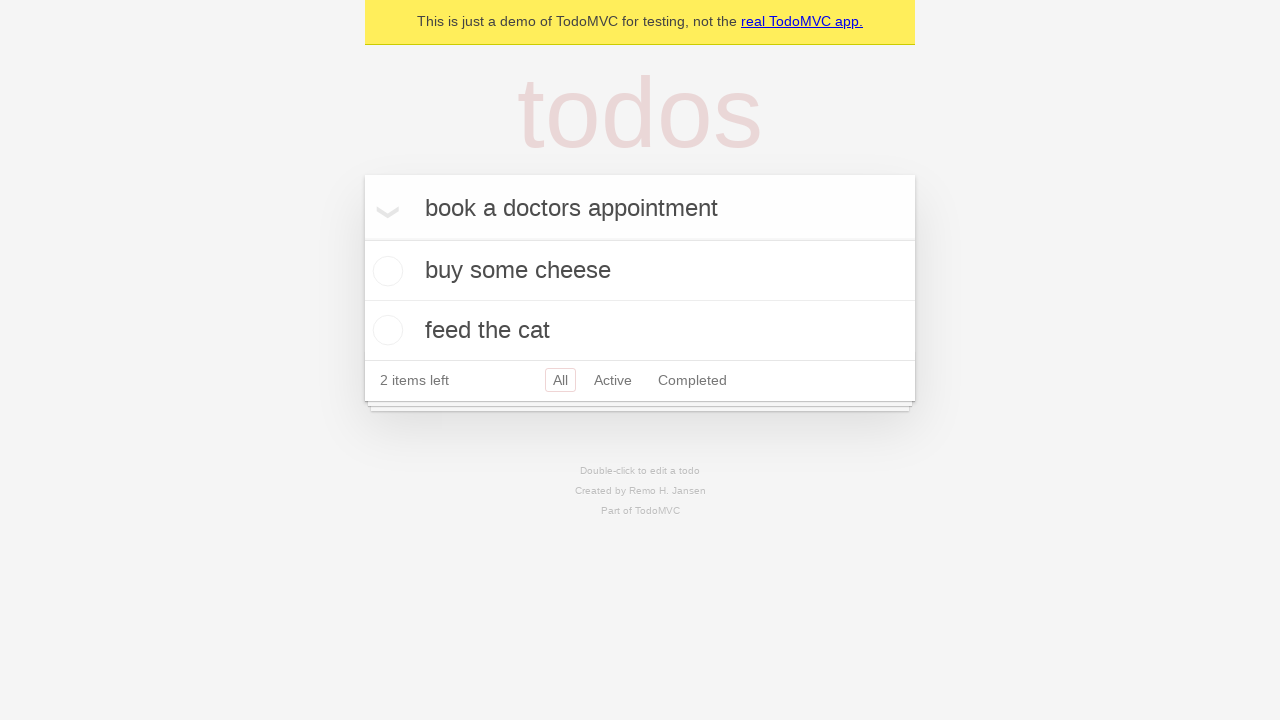

Pressed Enter to add third todo item on internal:attr=[placeholder="What needs to be done?"i]
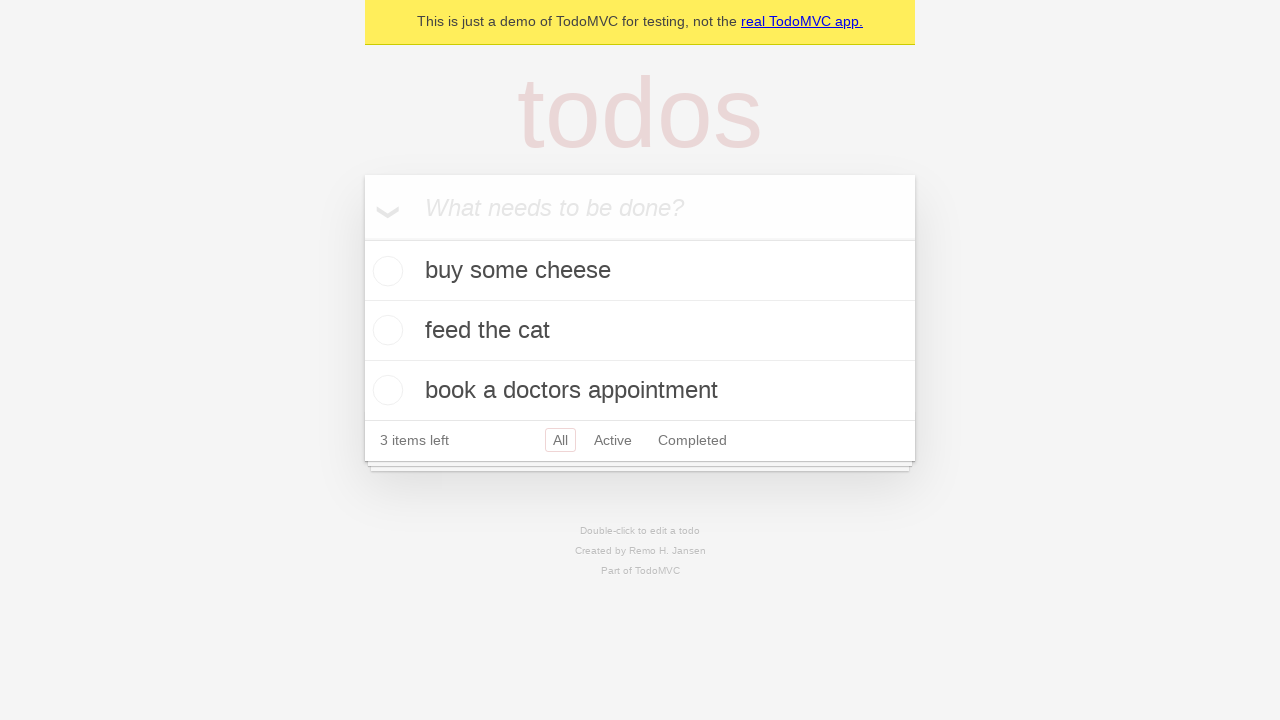

Waited for third todo item to appear in DOM
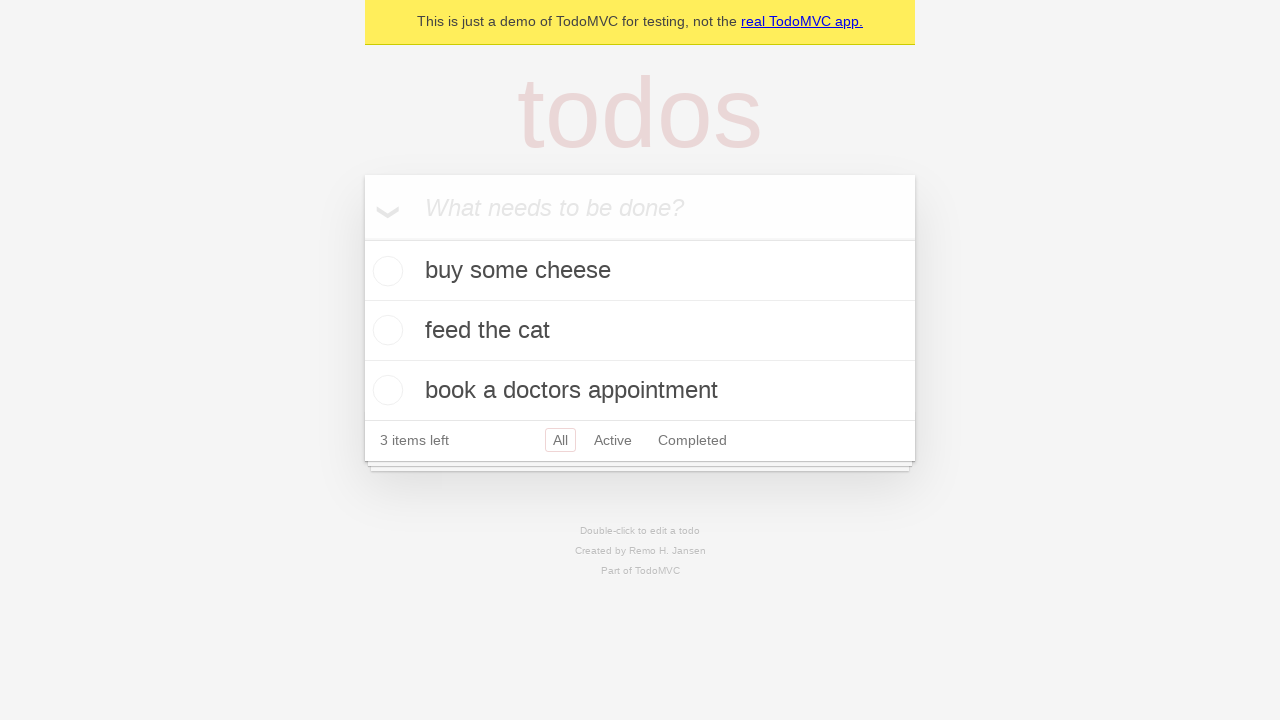

Verified that '3 items left' counter is displayed
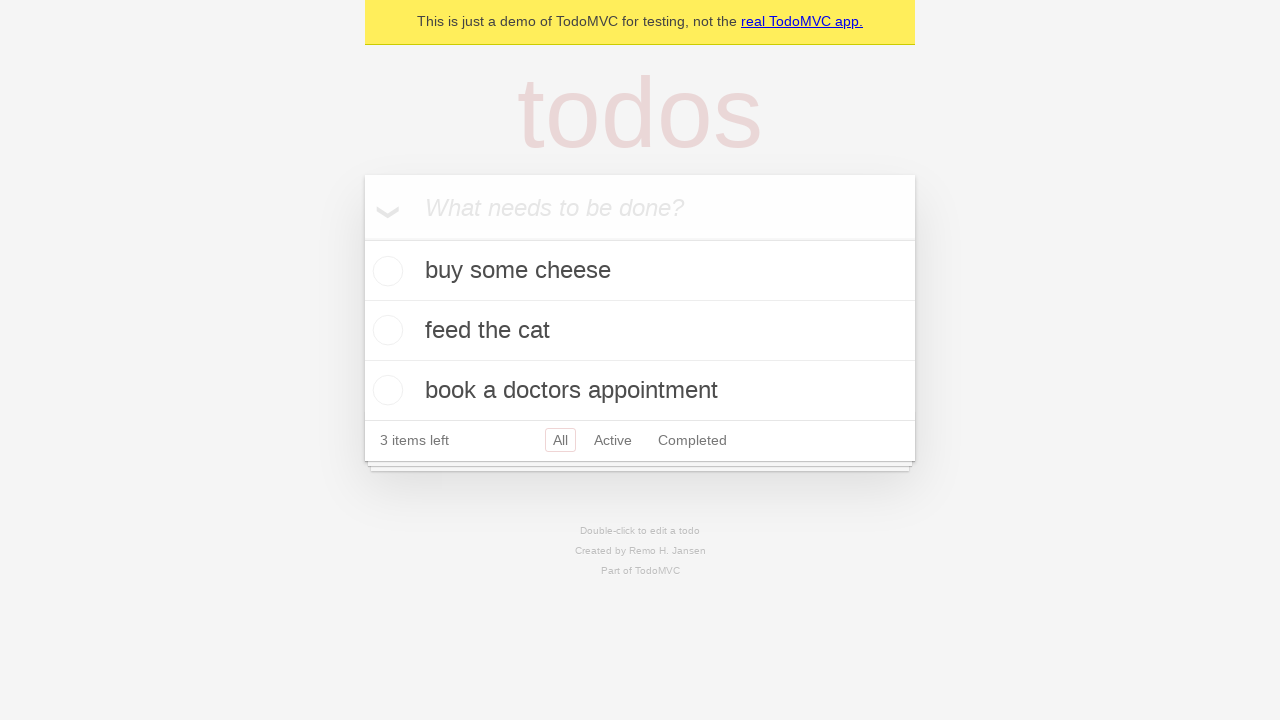

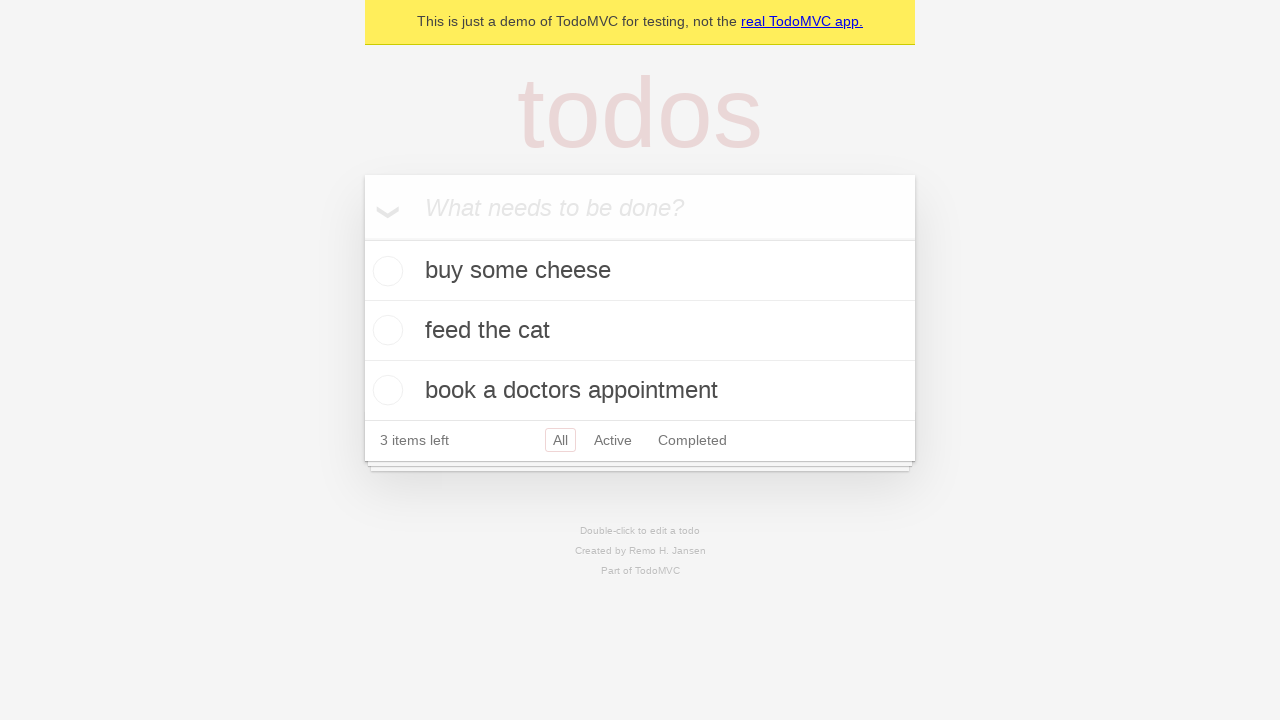